Navigates to a practice automation page, scrolls to a table, and retrieves information from table rows and columns

Starting URL: https://rahulshettyacademy.com/AutomationPractice/

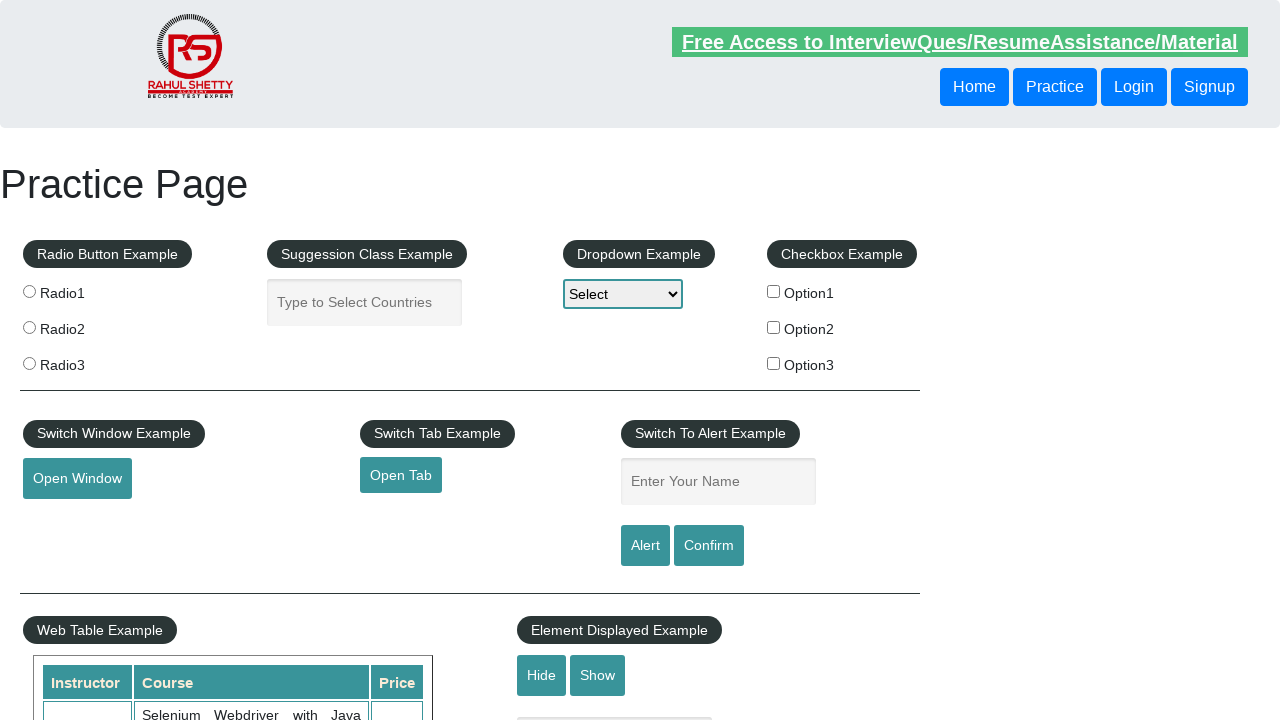

Navigated to practice automation page
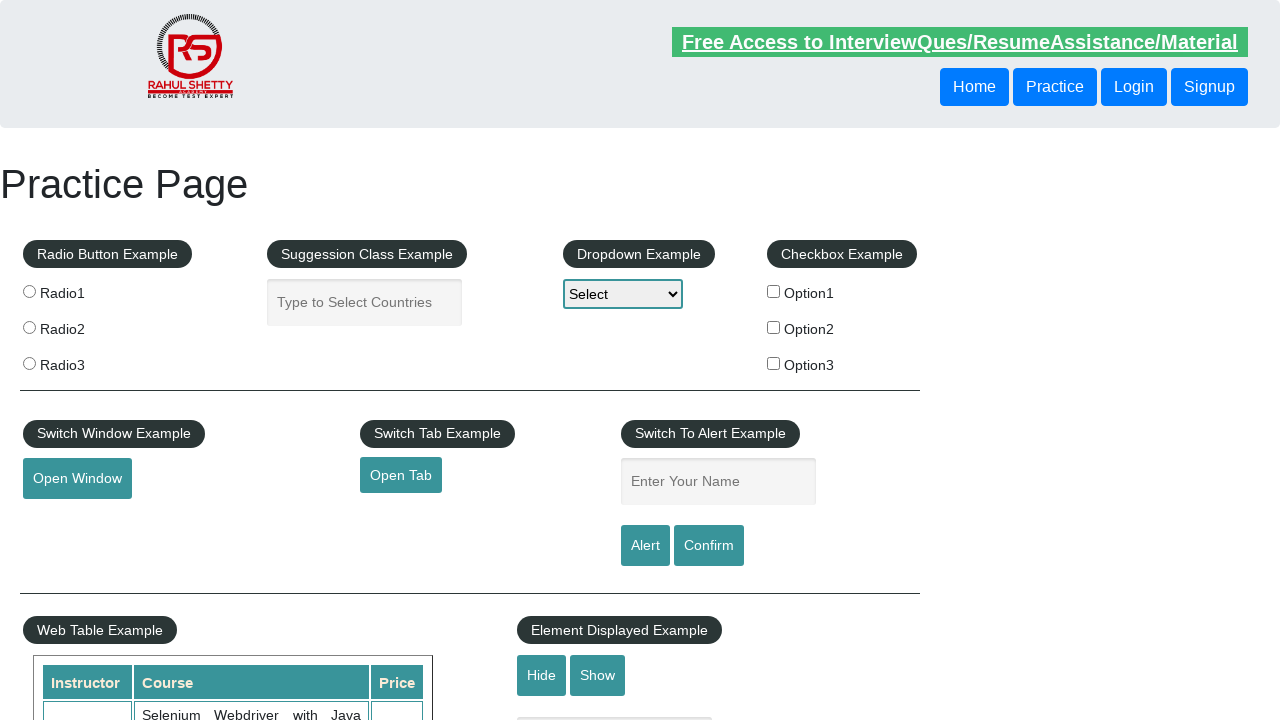

Scrolled down 600px to view the table
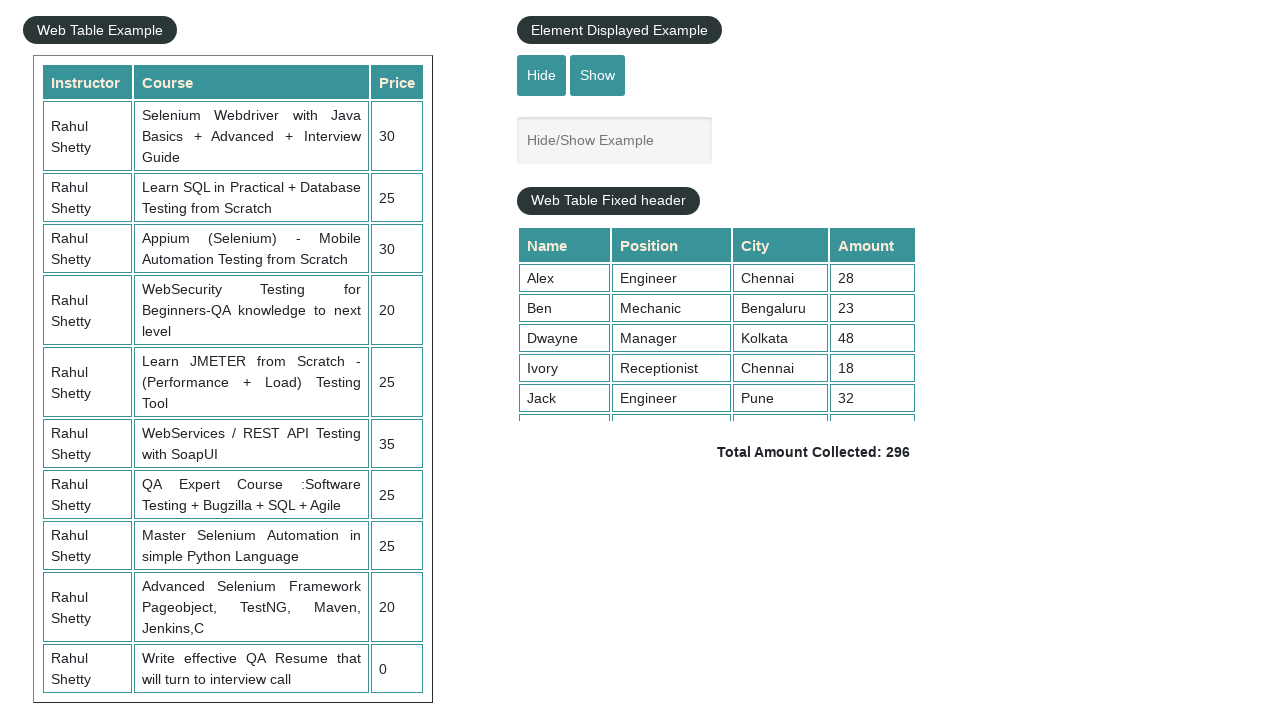

Table with id 'product' became visible
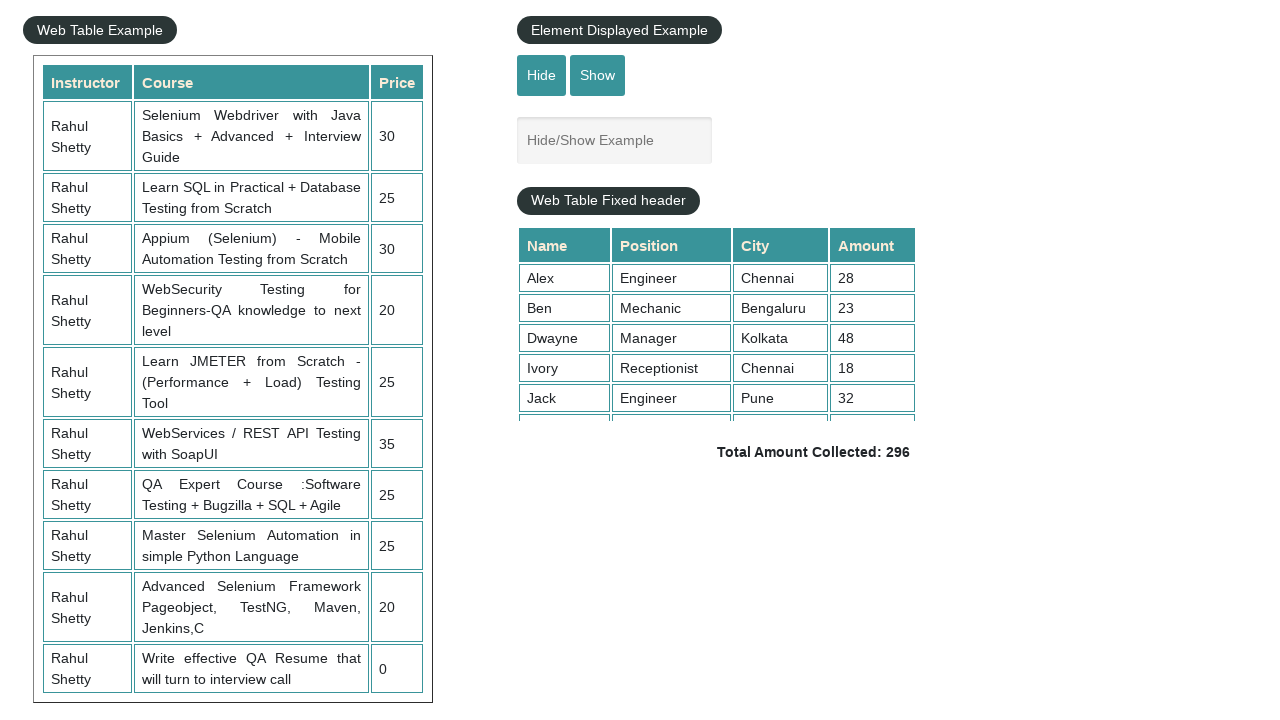

Located the product table element
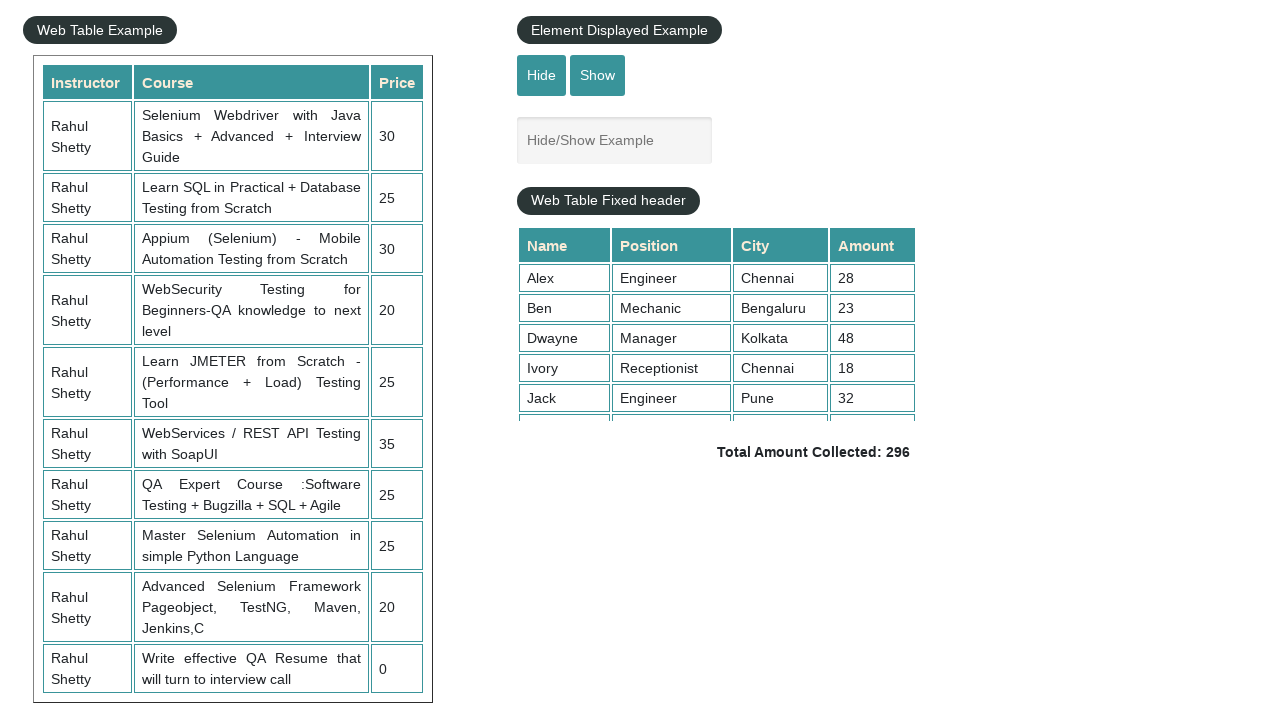

Counted table rows: 21 rows found
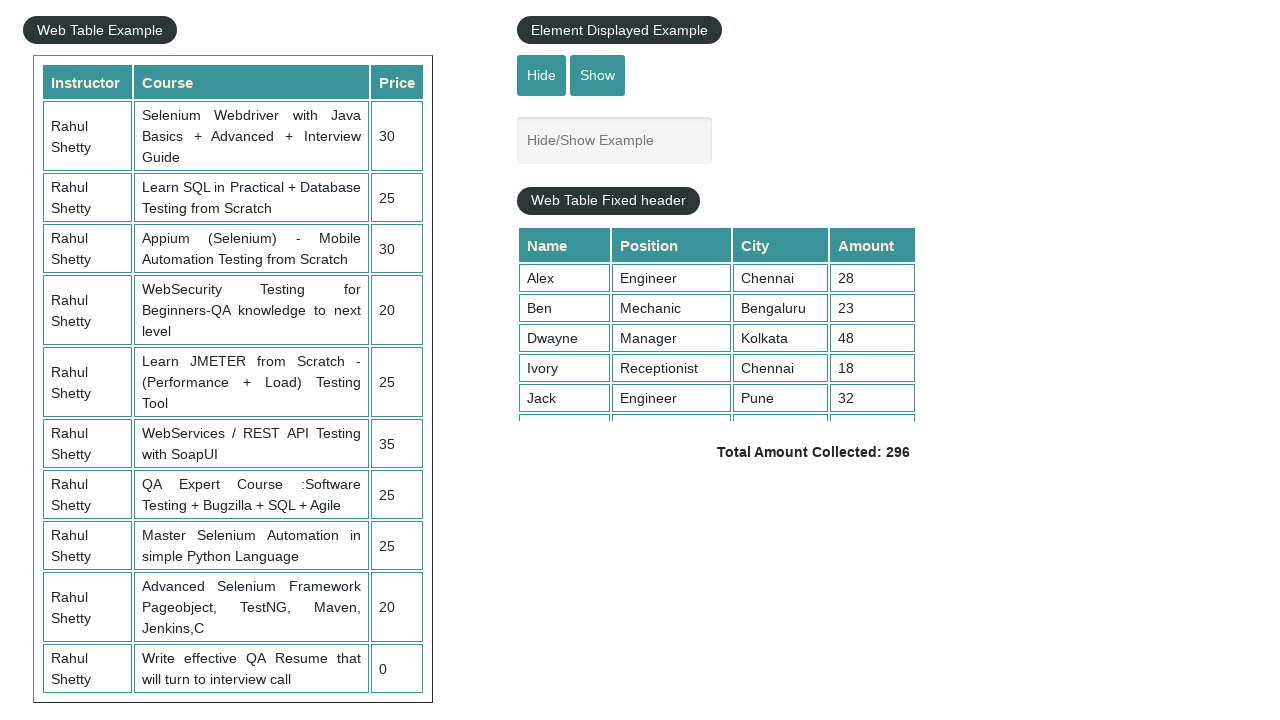

Counted table columns: 3 columns found in header row
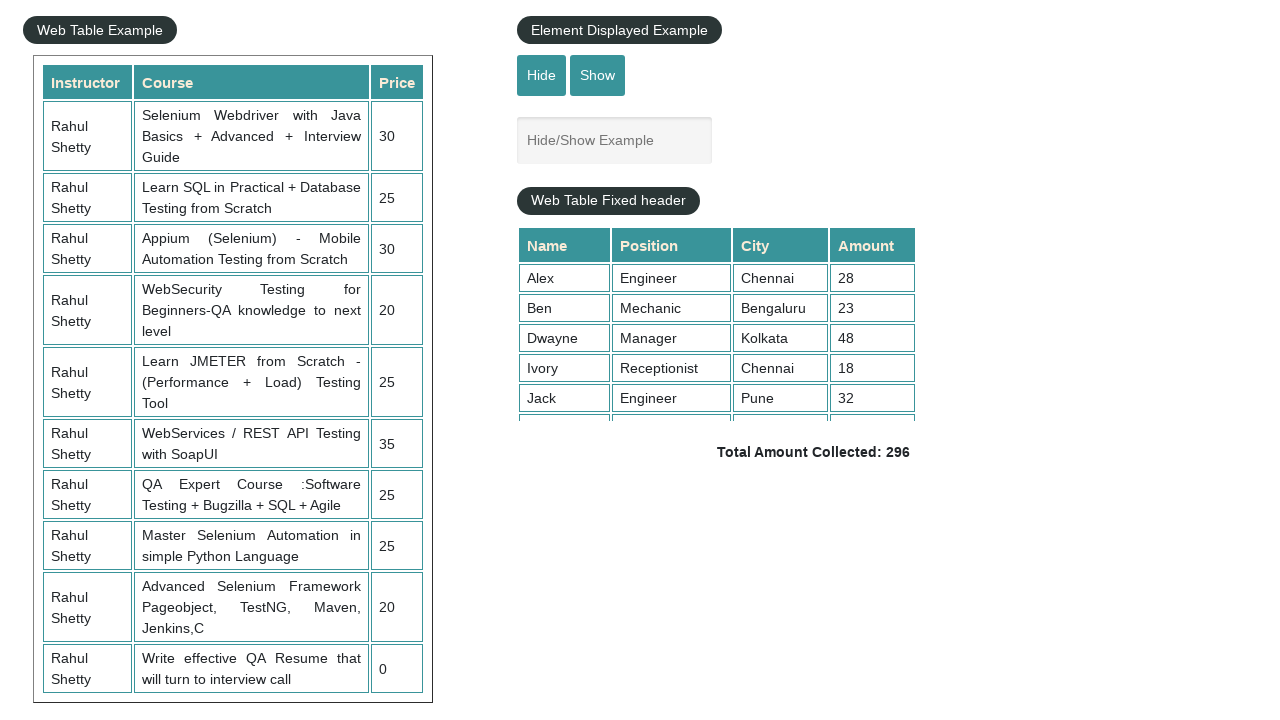

Located the second data row (index 2) in the table
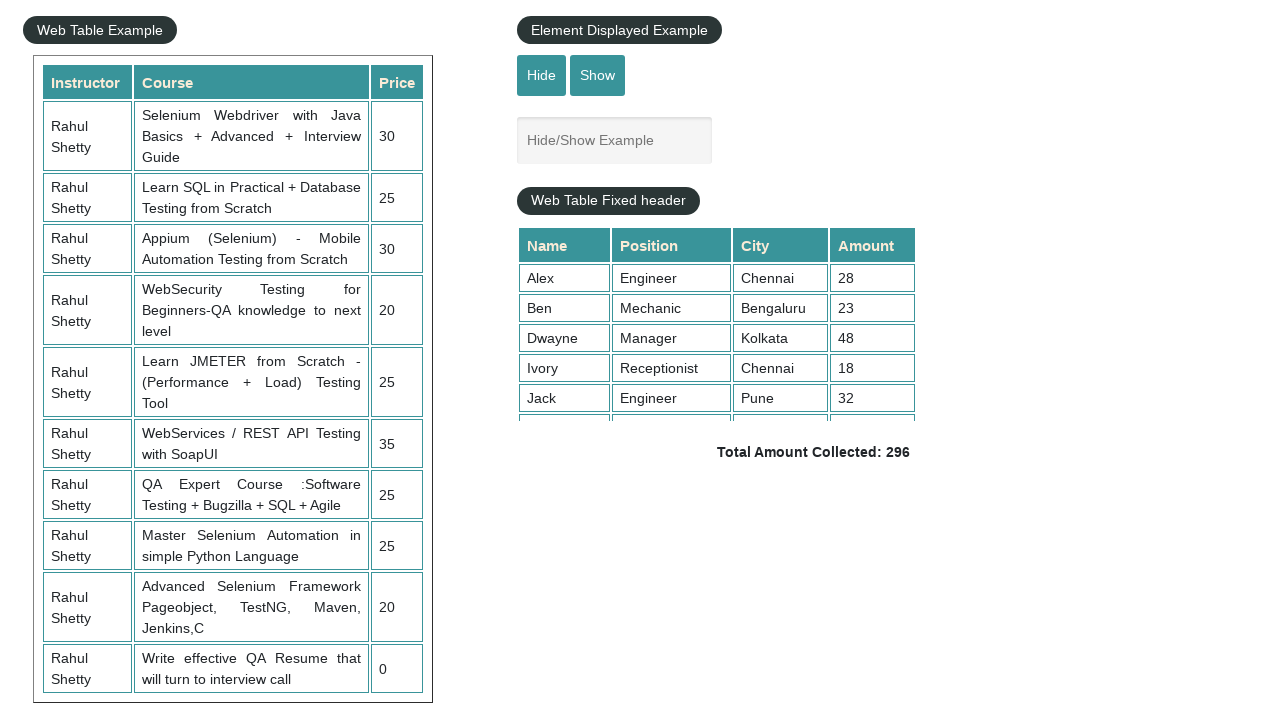

Retrieved text from first cell of second data row: 'Rahul Shetty'
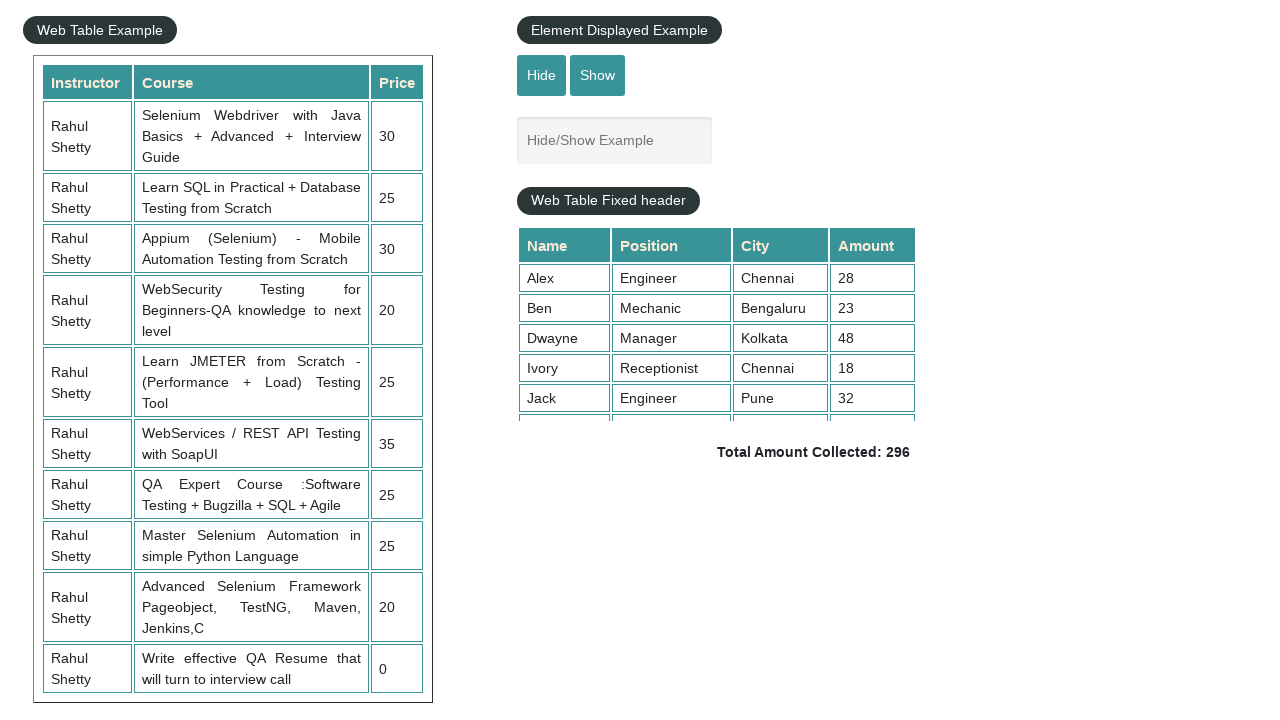

Retrieved text from second cell of second data row: 'Learn SQL in Practical + Database Testing from Scratch'
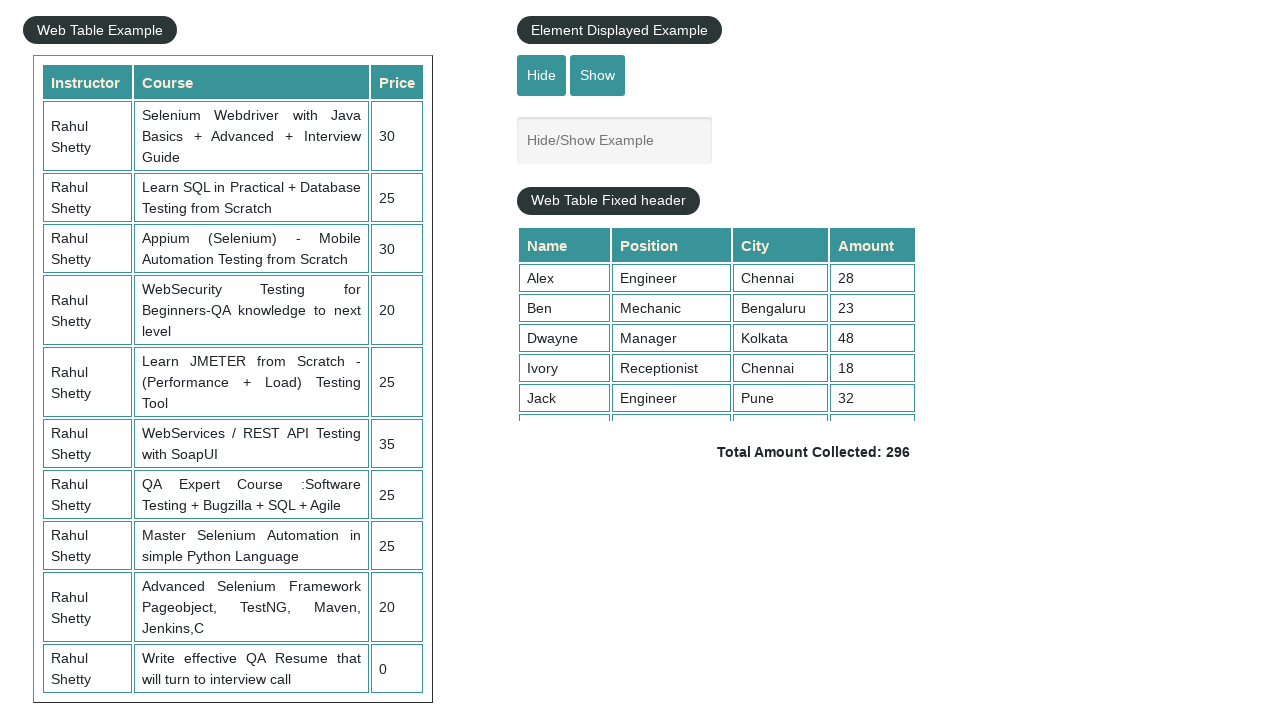

Retrieved text from third cell of second data row: '25'
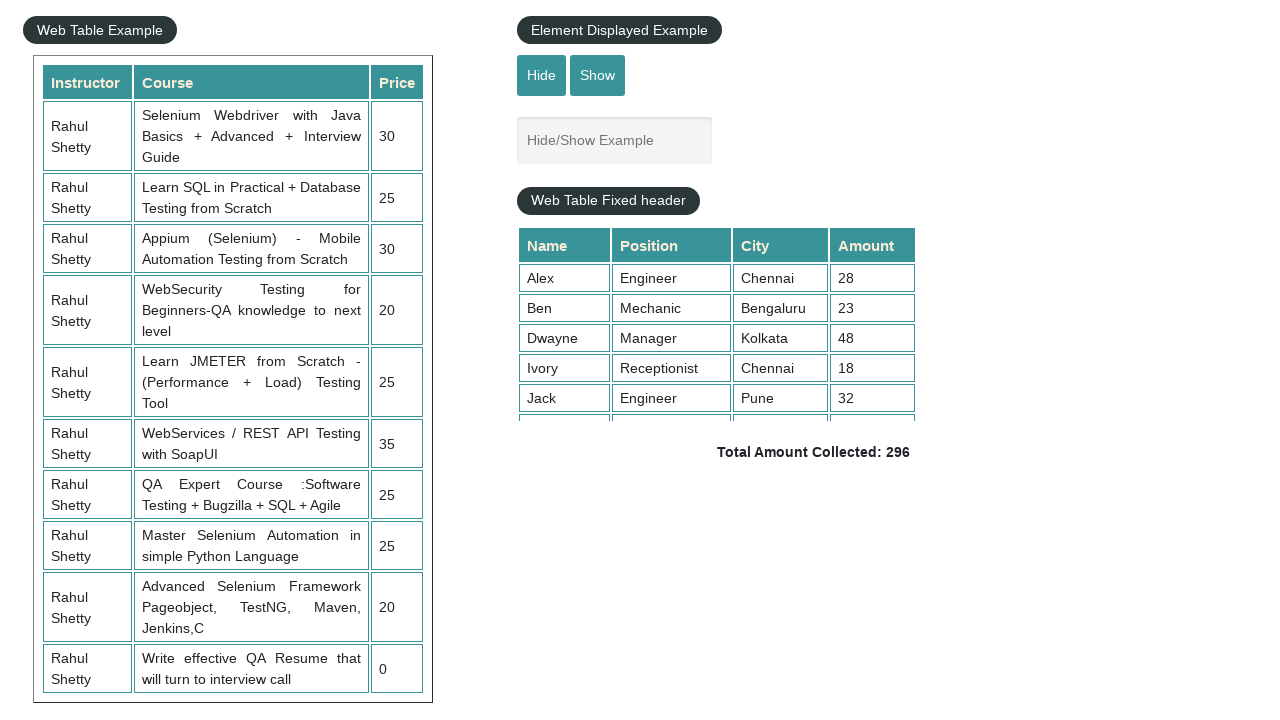

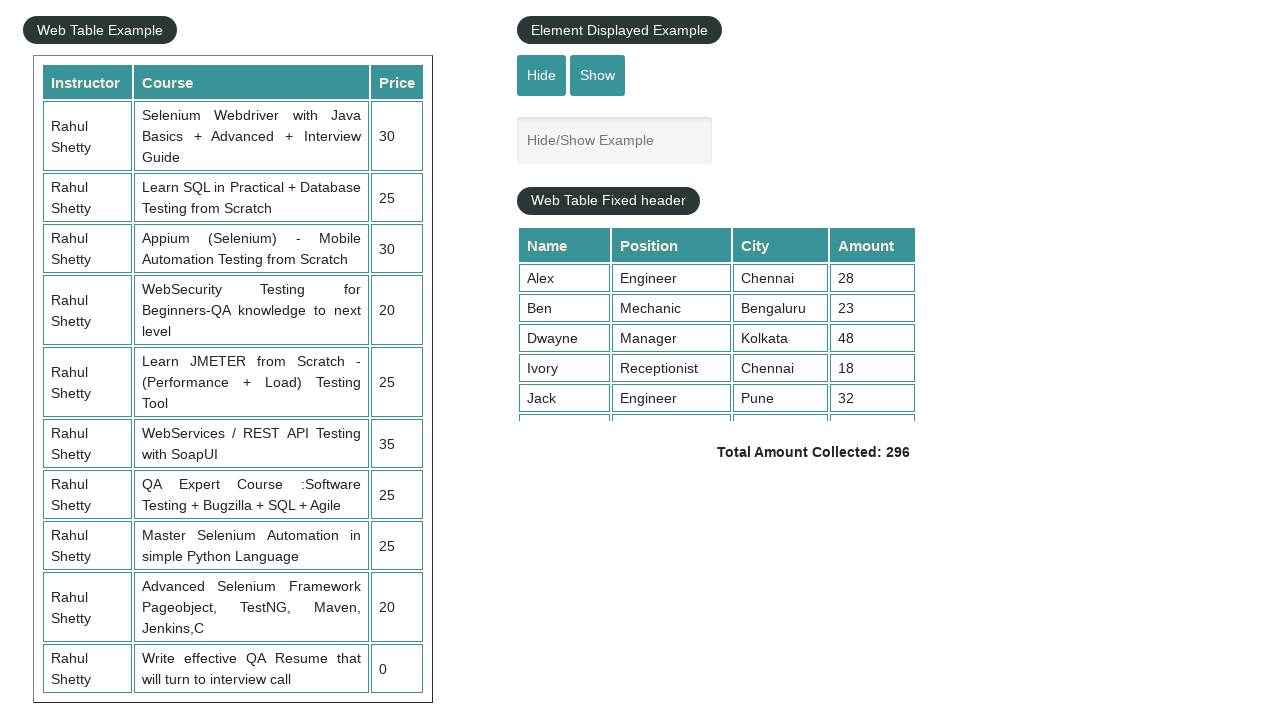